Tests window handling functionality by clicking a button that opens a new window and switching between windows

Starting URL: https://demoqa.com/browser-windows

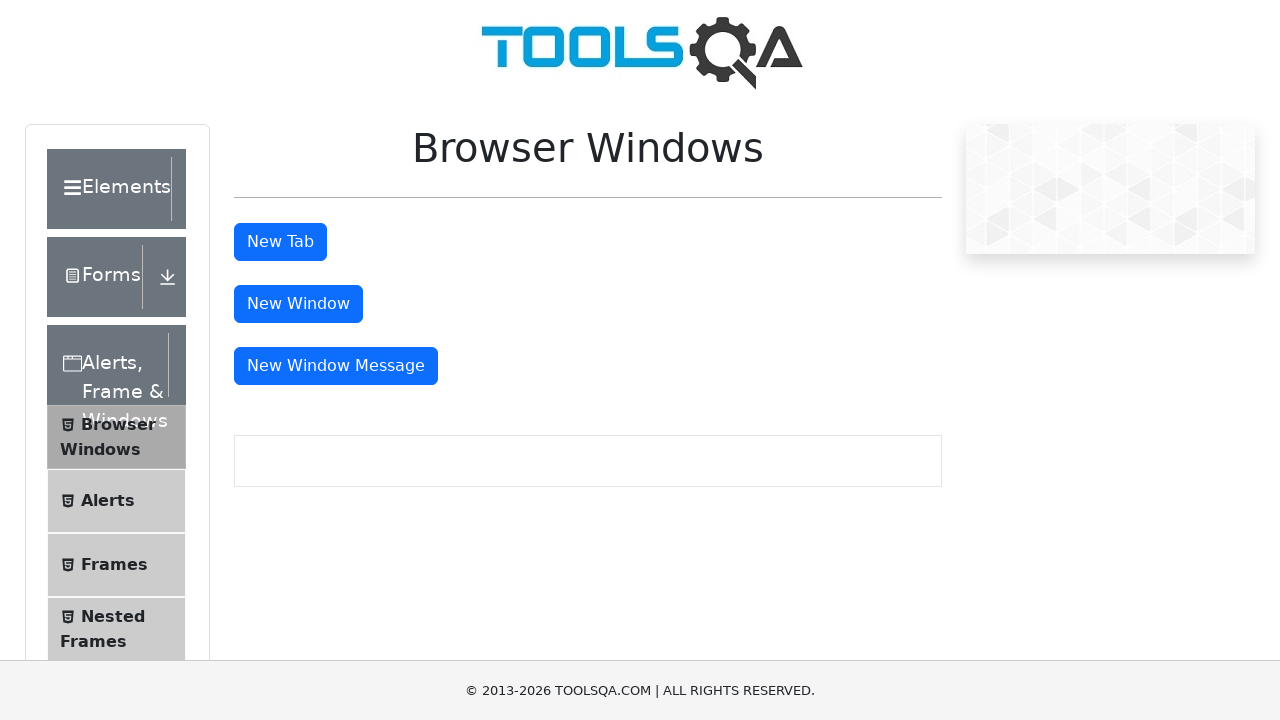

Clicked button to open new window at (298, 304) on #windowButton
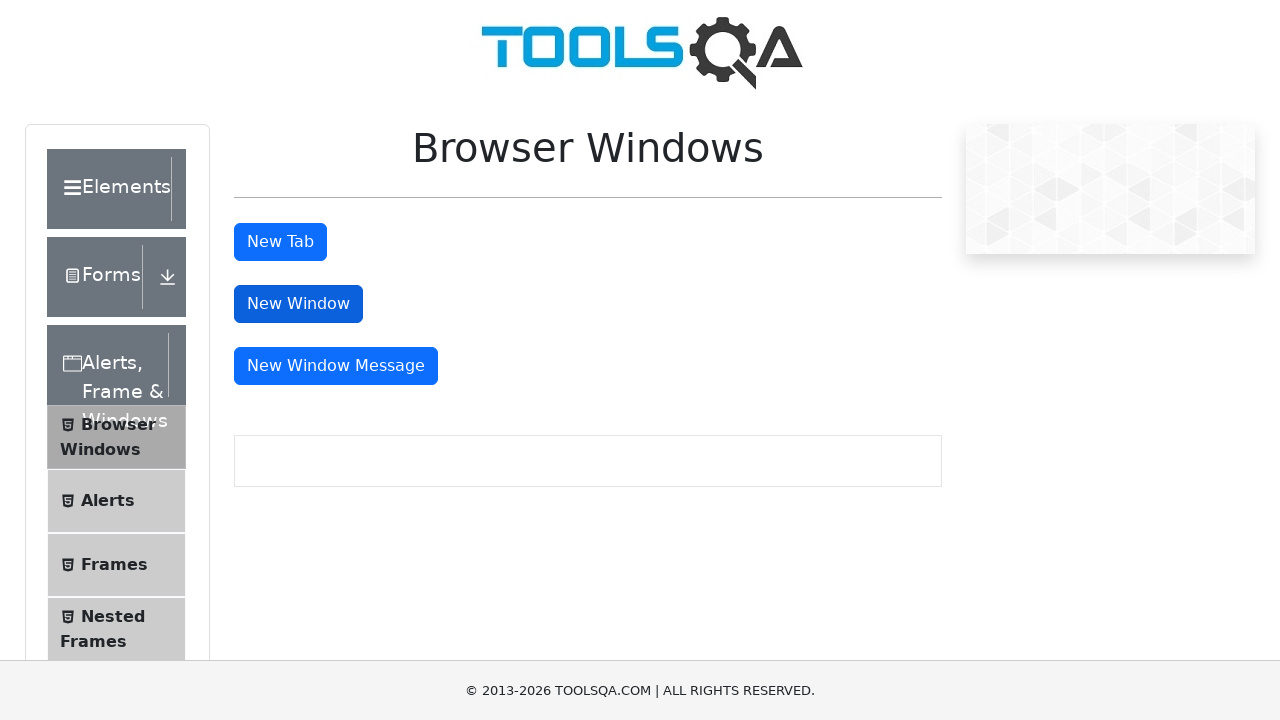

New window opened and captured
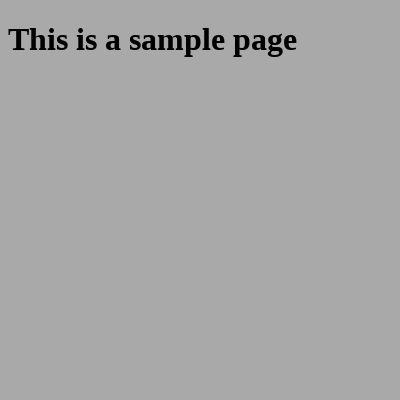

Retrieved original window title: demosite
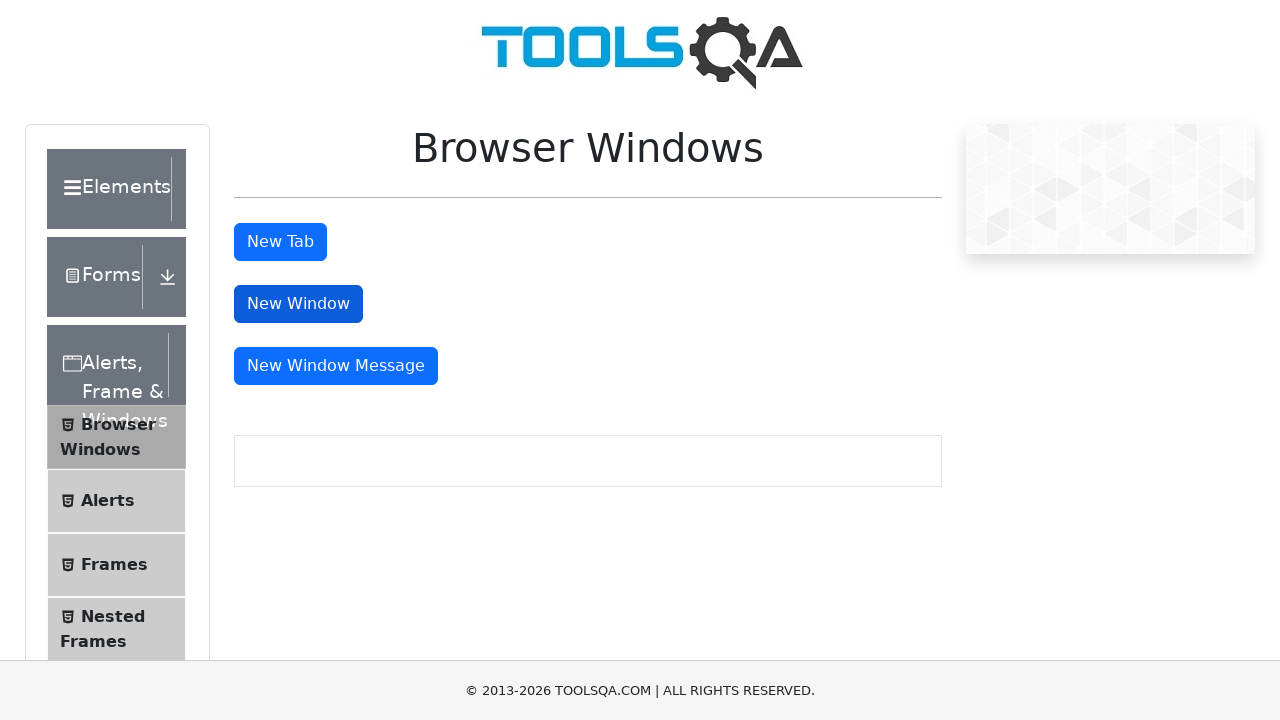

Retrieved new window title: 
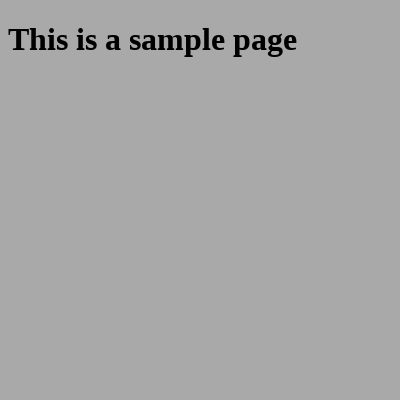

Closed the new window
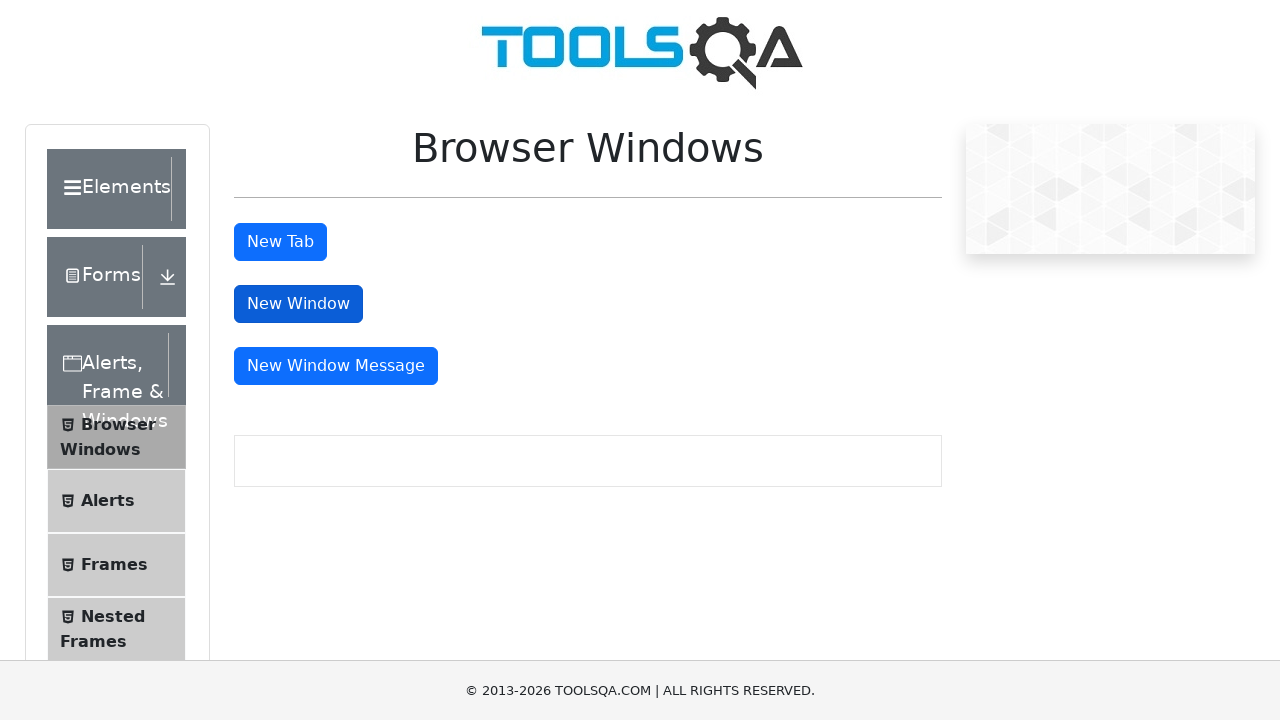

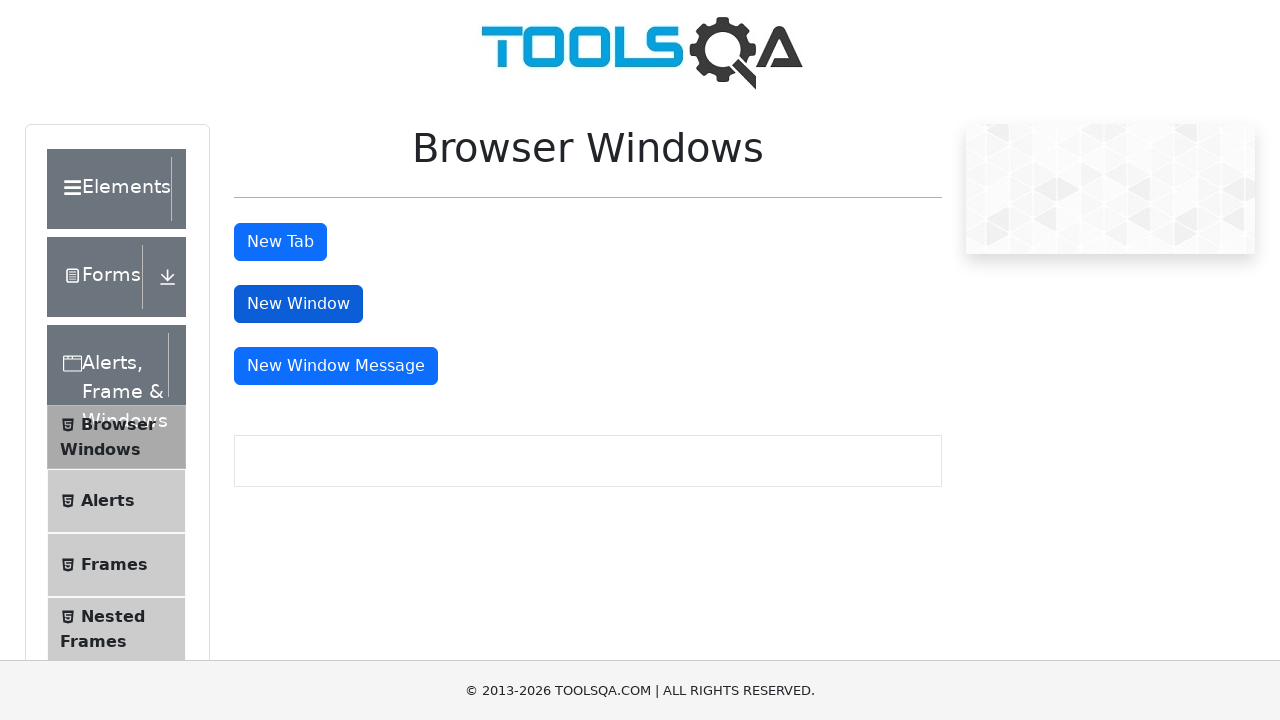